Tests form interaction on a practice Angular page by filling in a name field using relative locators and clicking a checkbox next to an ice cream preference label.

Starting URL: https://rahulshettyacademy.com/angularpractice/

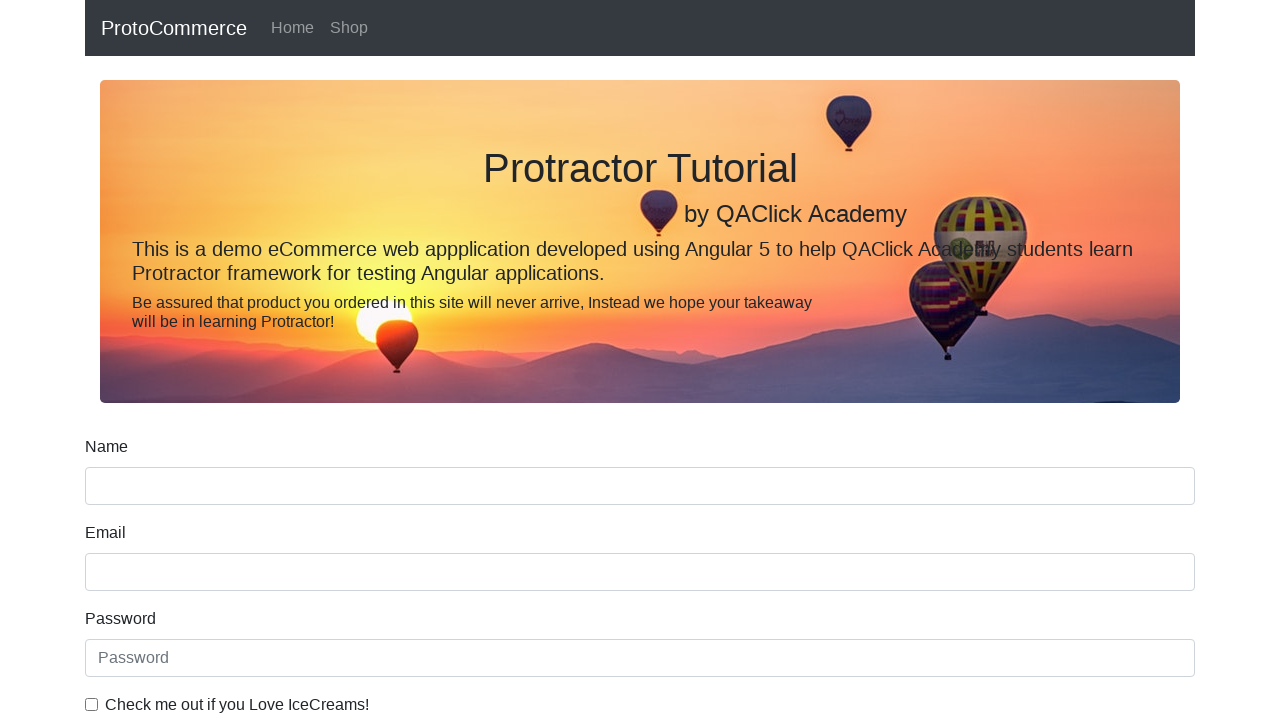

Filled name field with 'Ram' using relative locator on input[name='name']
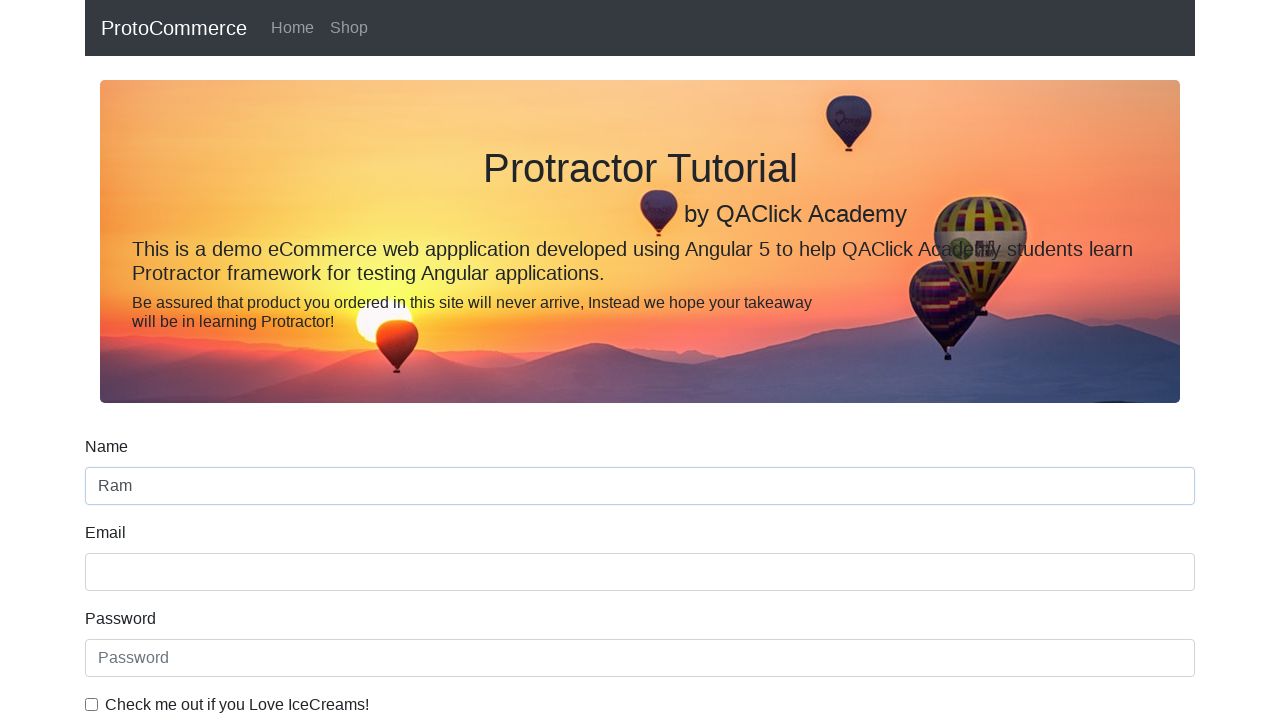

Clicked checkbox next to 'Check me out if you Love IceCreams!' label at (92, 704) on input[type='checkbox']#exampleCheck1
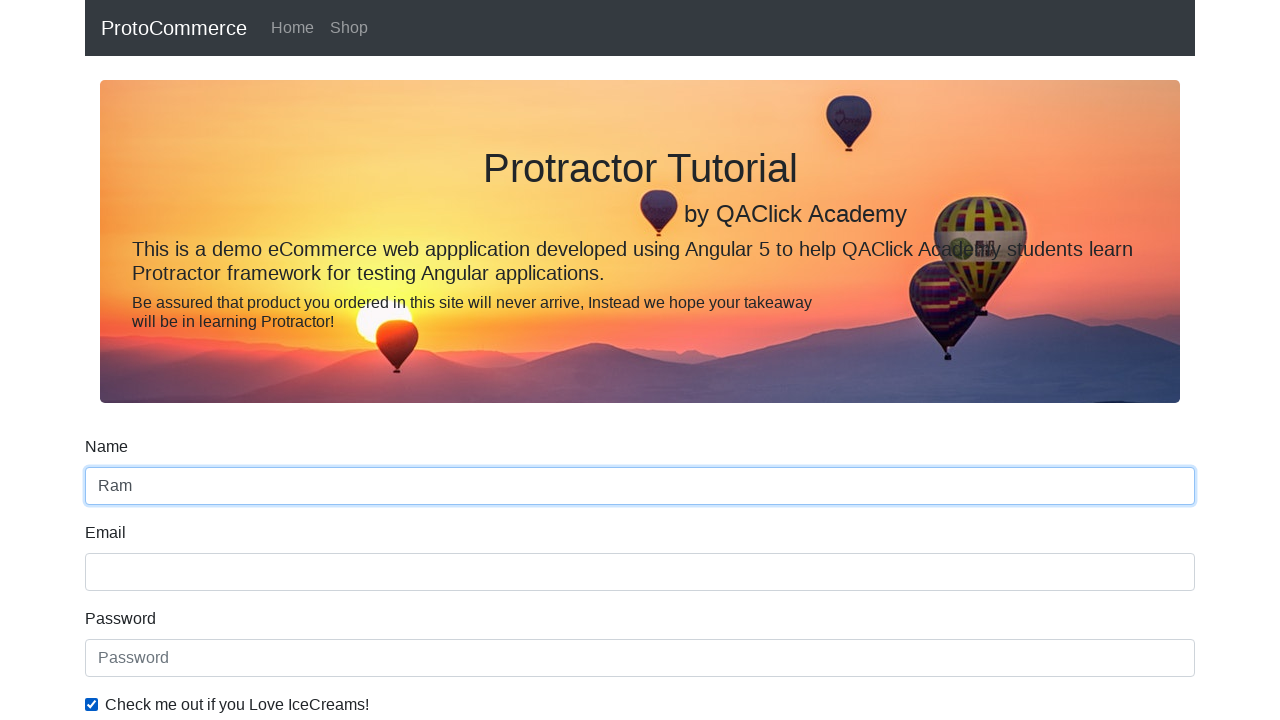

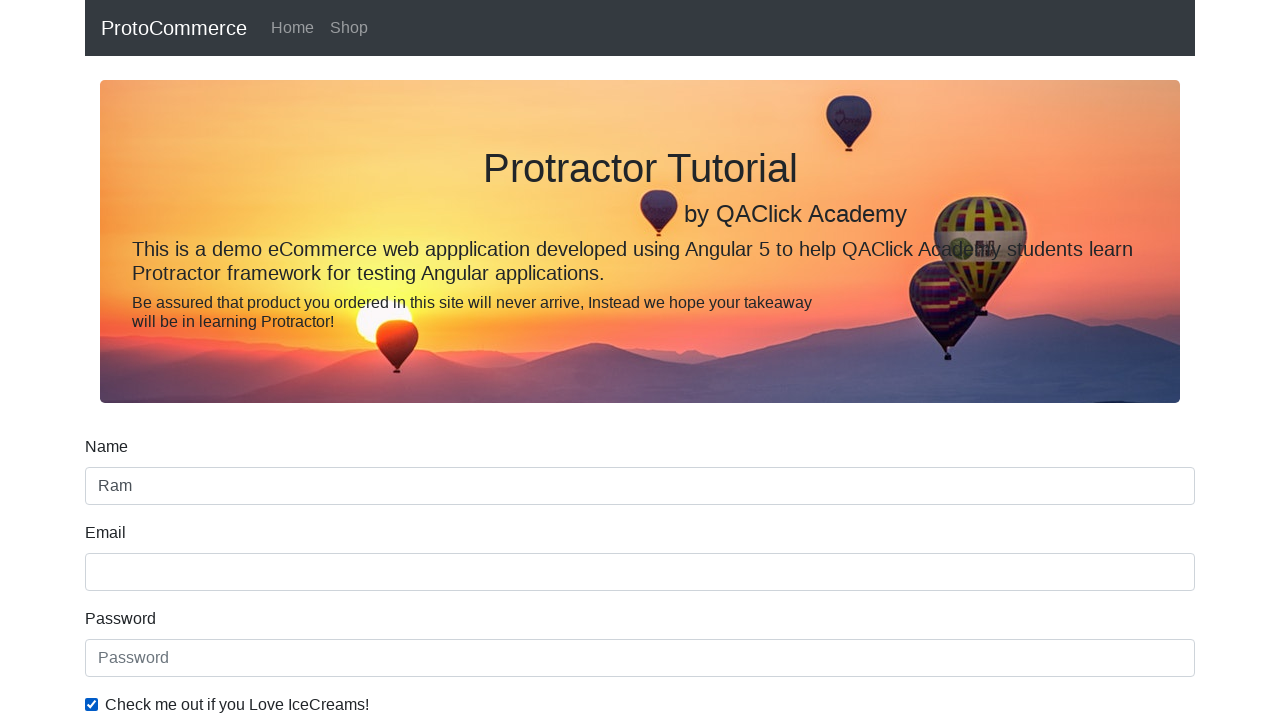